Tests the forgot password flow by navigating to the forgot password page and filling in the reset password form

Starting URL: https://rahulshettyacademy.com/client

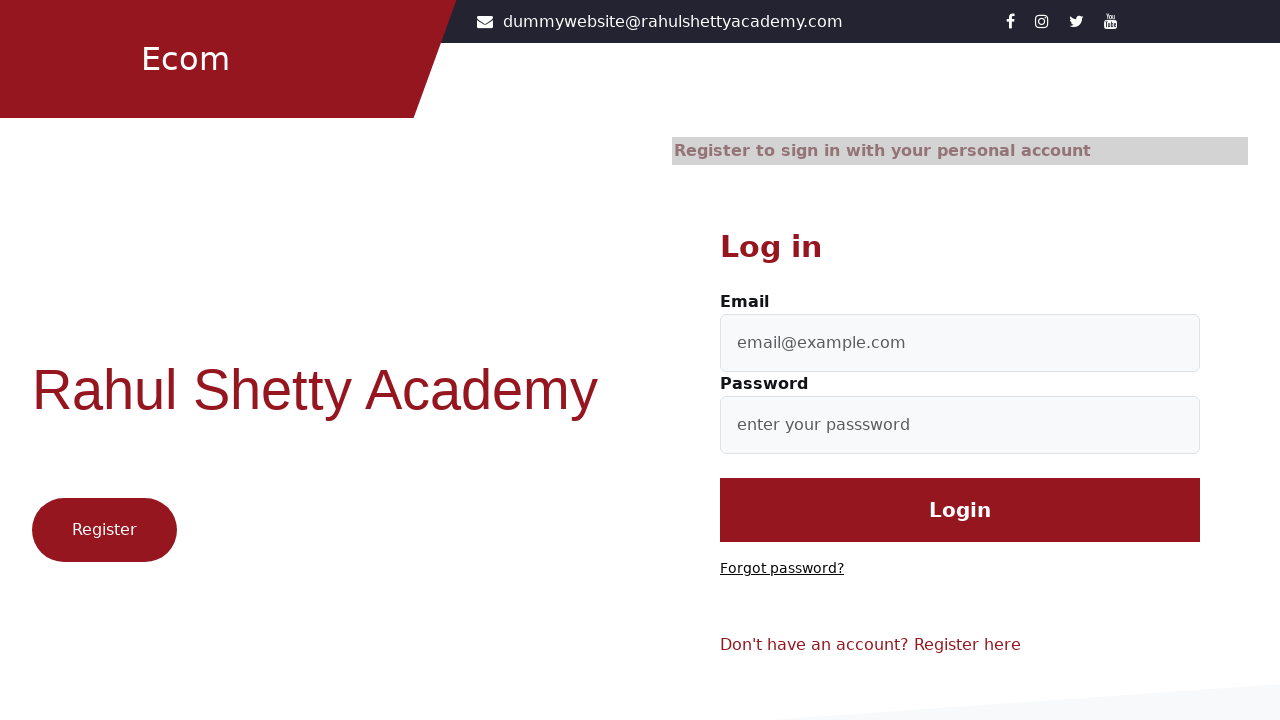

Clicked 'Forgot password?' link at (782, 569) on text='Forgot password?'
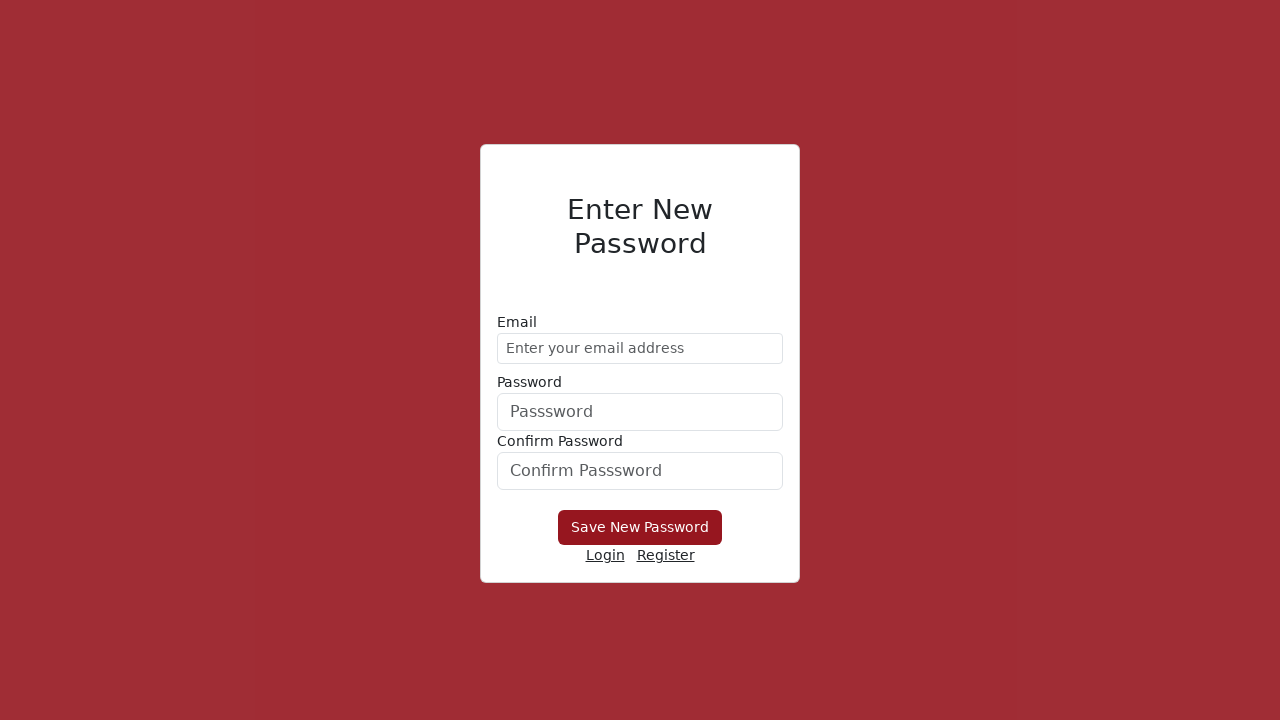

Filled email field with 'demo@gmail.com' on //form/div[1]/input
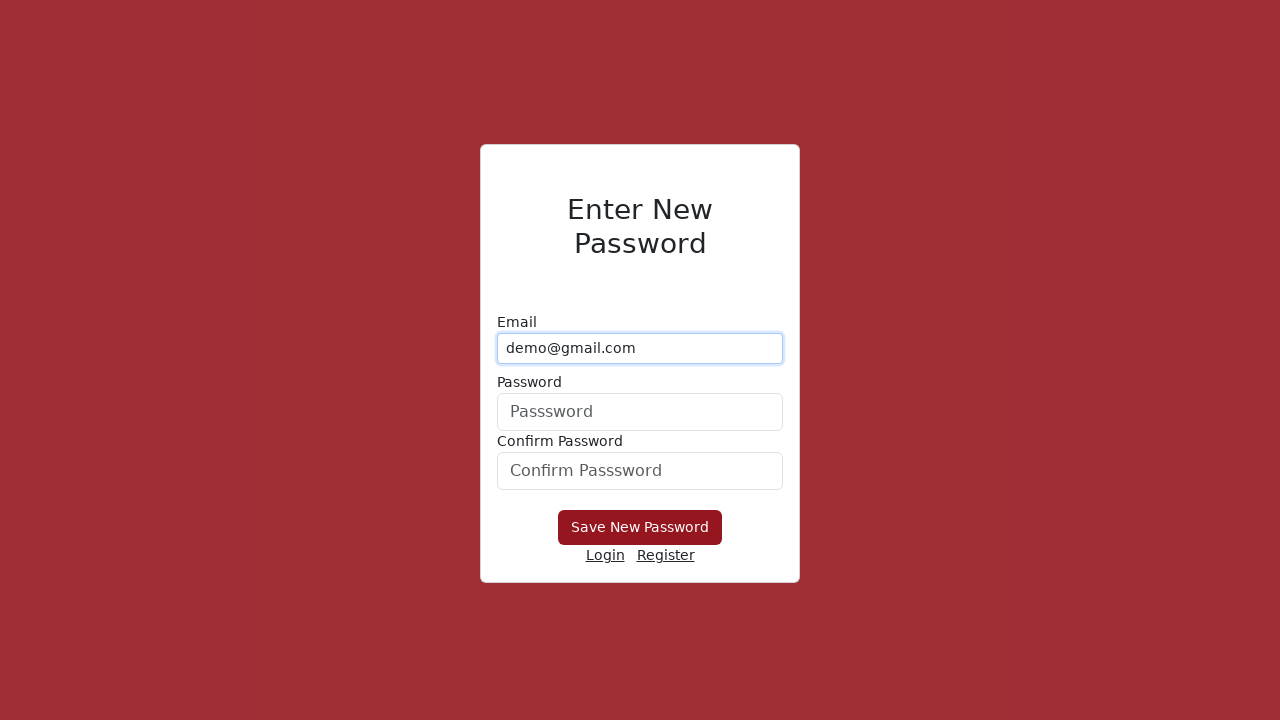

Filled new password field with 'Hello@1234' on form div:nth-child(1) input
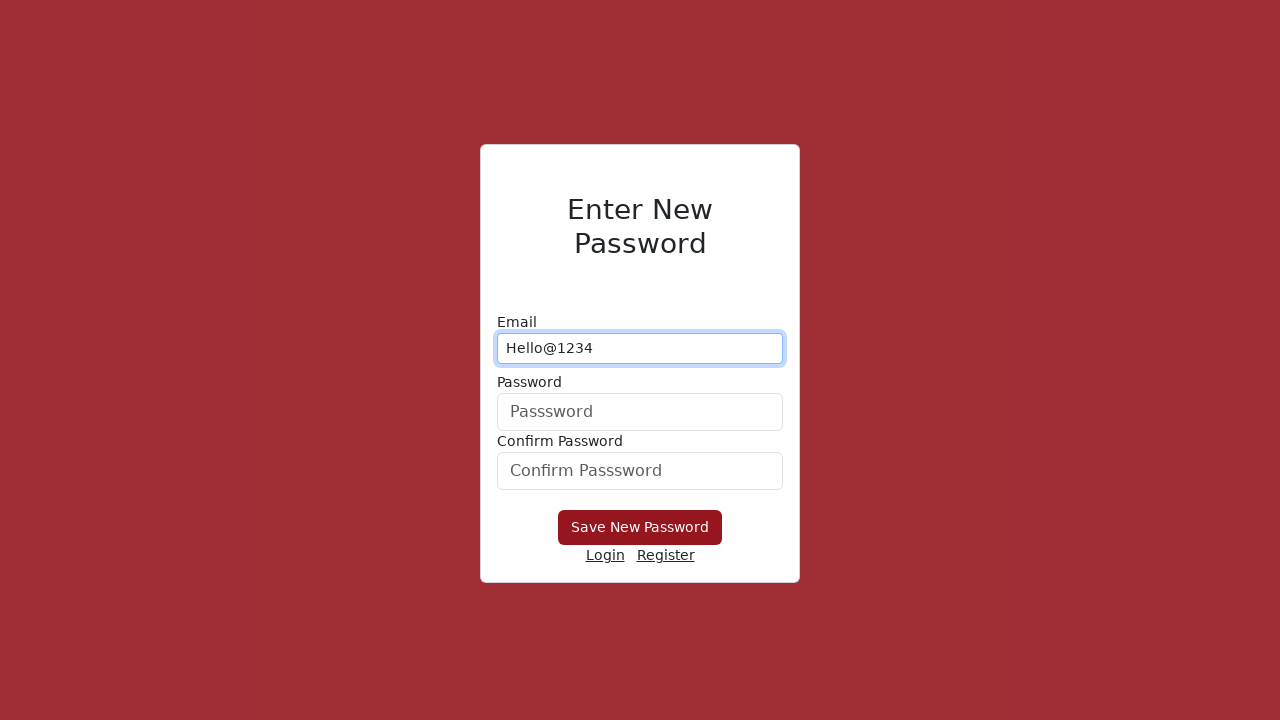

Filled confirm password field with 'Hello@1234' on #confirmPassword
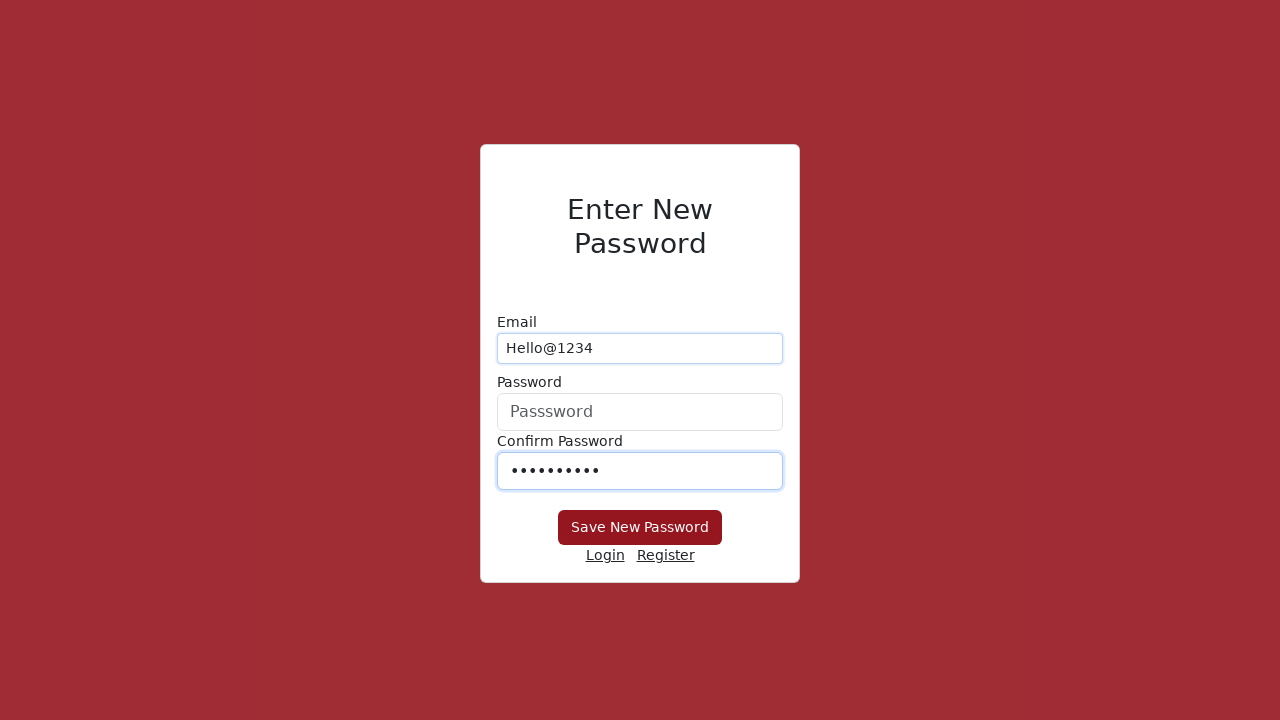

Clicked 'Save New Password' button to submit reset password form at (640, 528) on xpath=//button[text()='Save New Password']
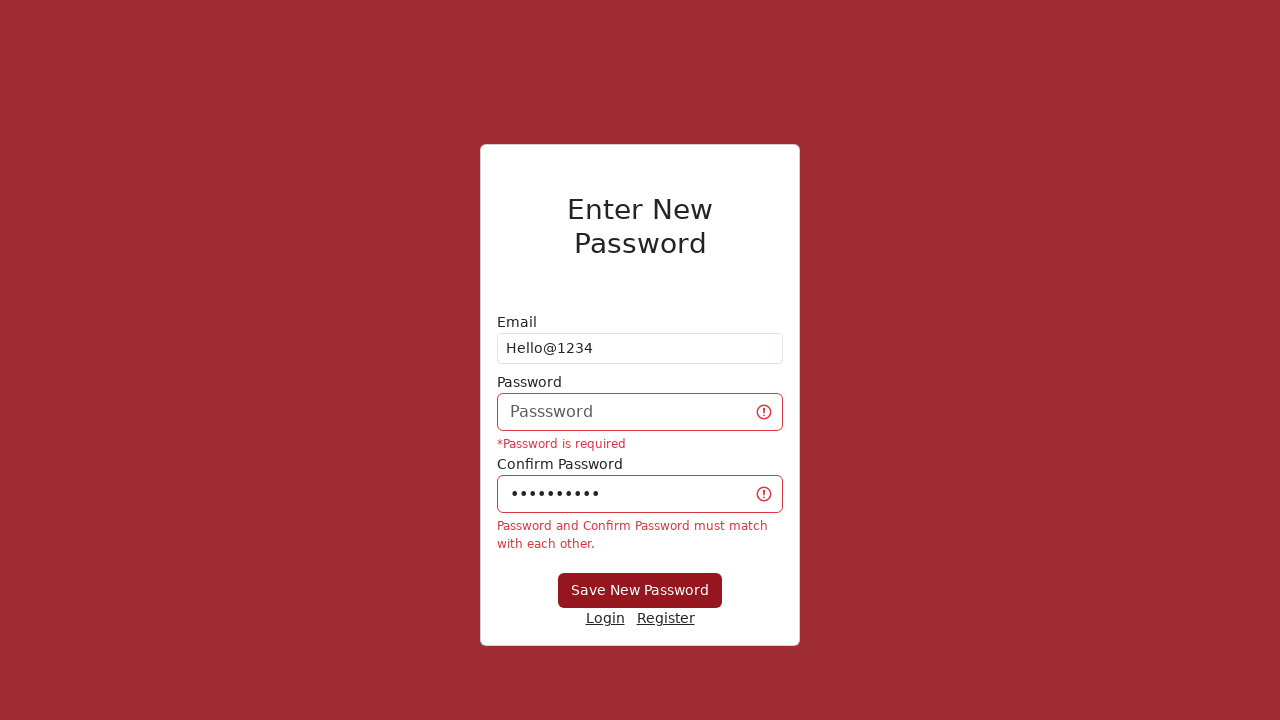

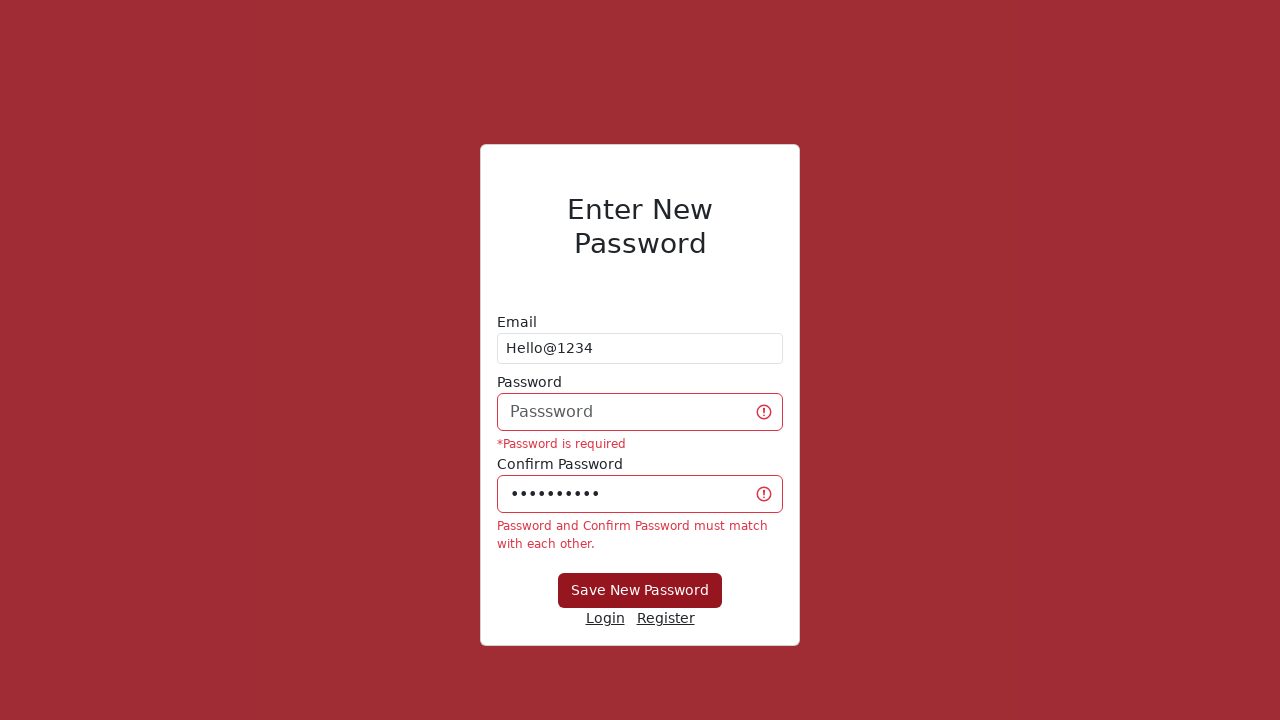